Tests JavaScript dialog interactions by clicking a button to trigger an alert box, accepting it, then clicking another button to trigger a prompt box and entering text into it.

Starting URL: http://echoecho.com/javascript4.htm

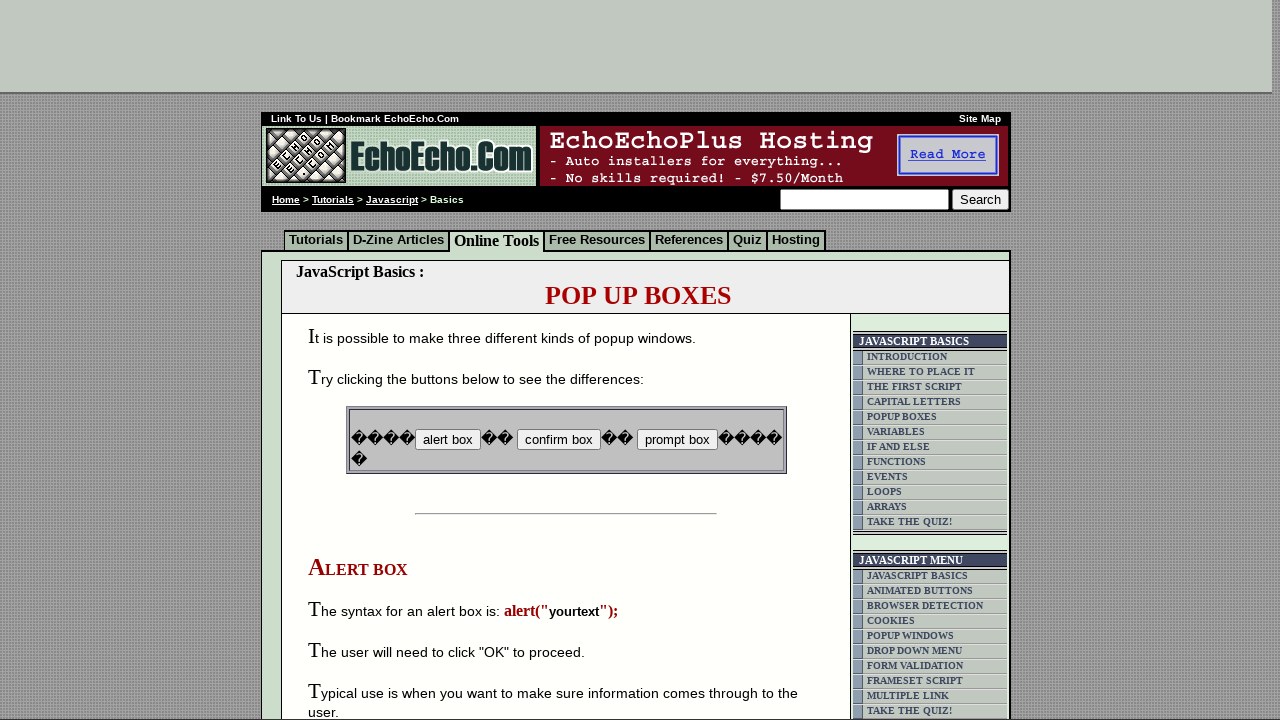

Clicked the alert box button at (448, 440) on input[value='alert box']
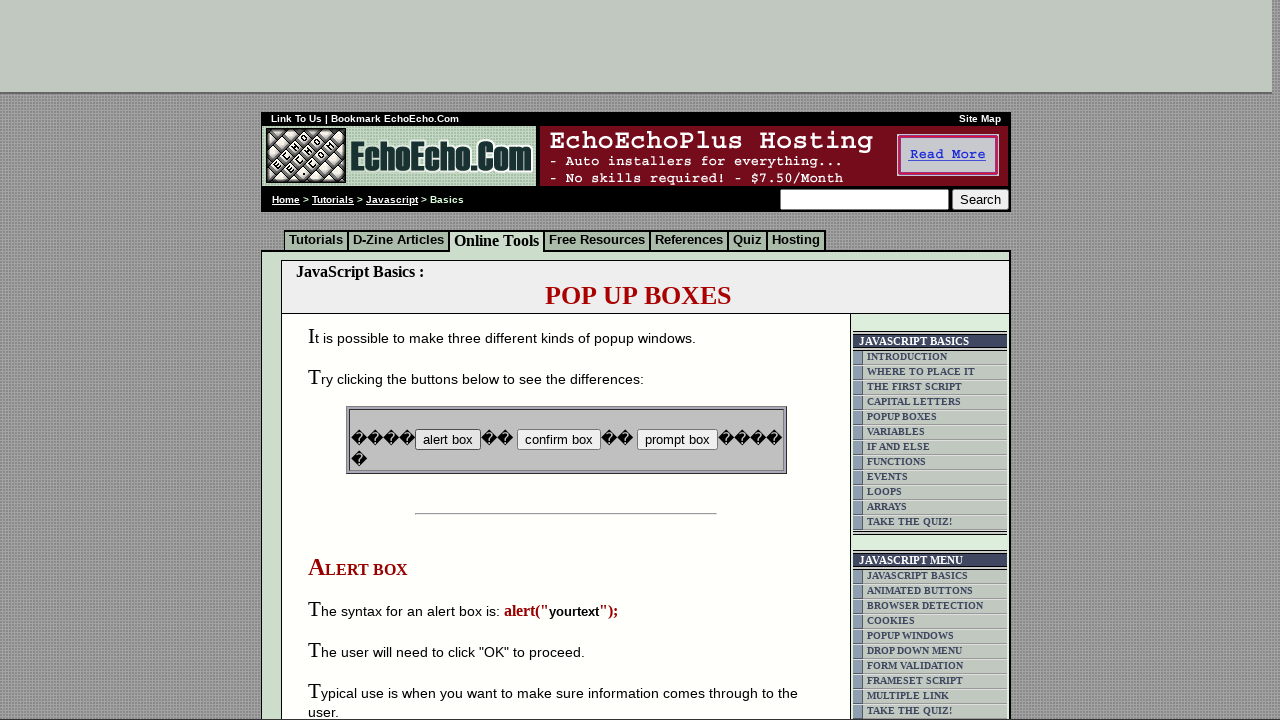

Set up dialog handler to accept alerts
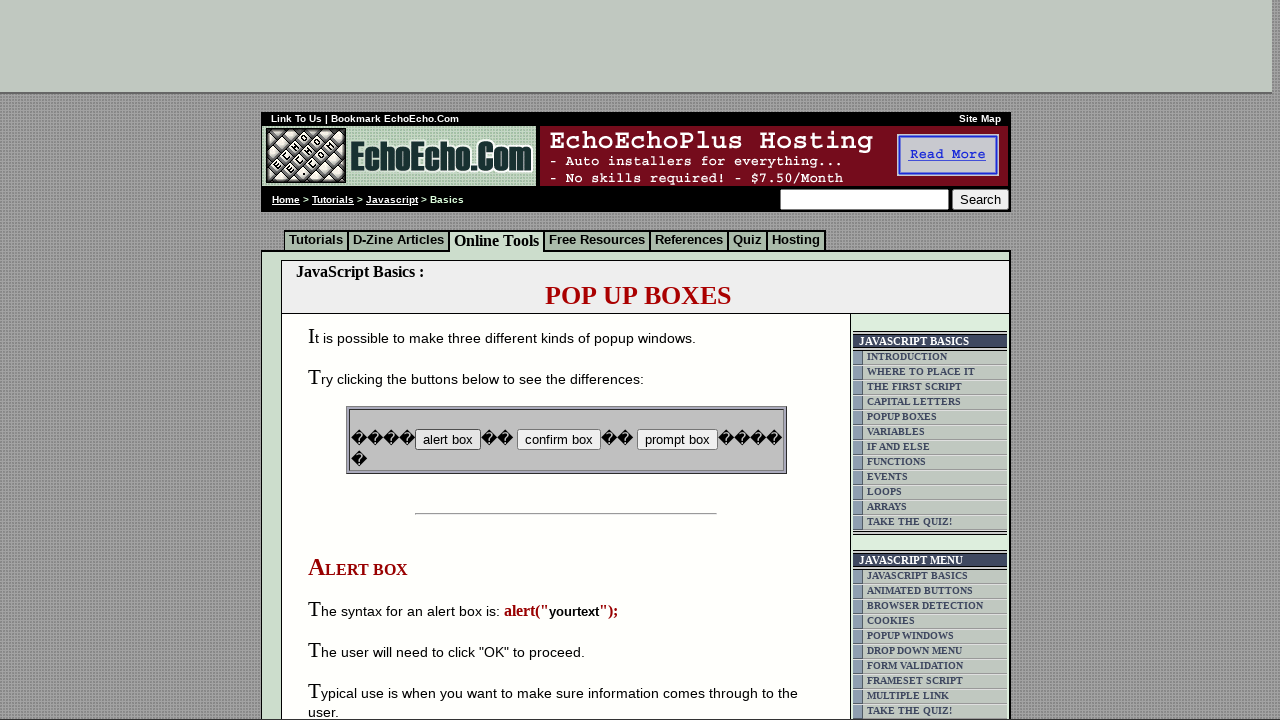

Waited for alert dialog to be handled
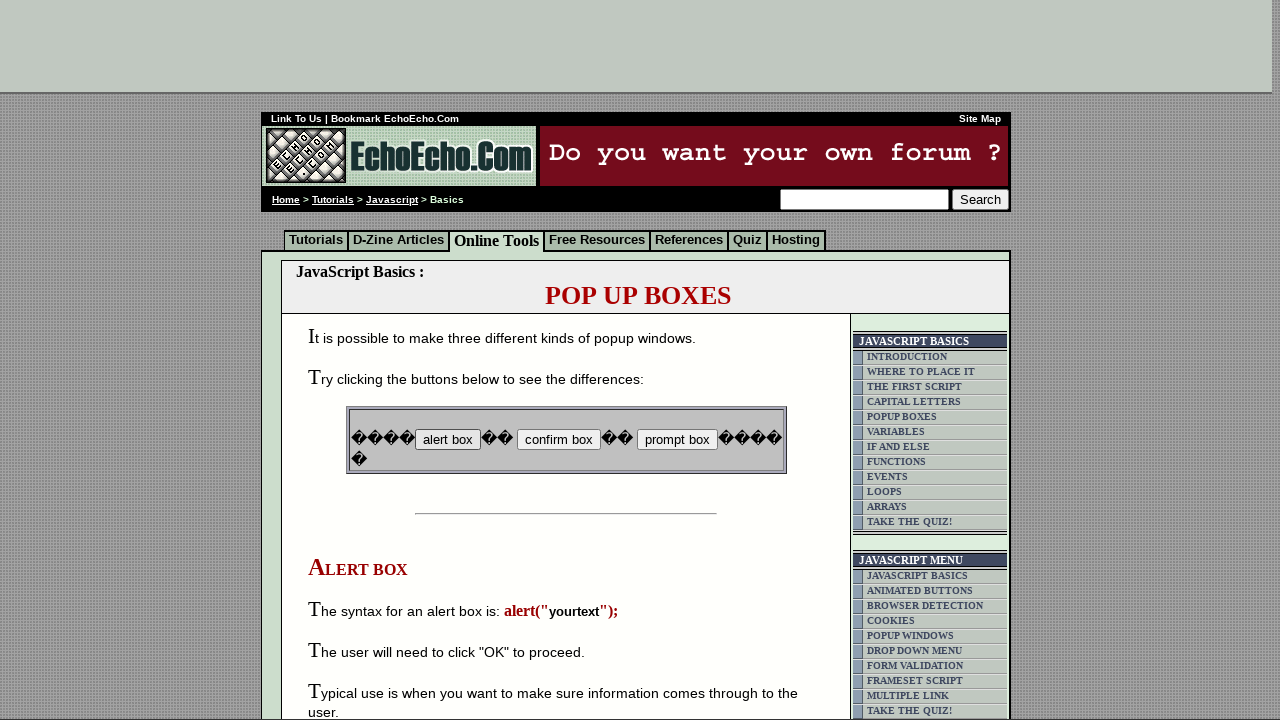

Set up dialog handler to accept prompts with 'Test' input
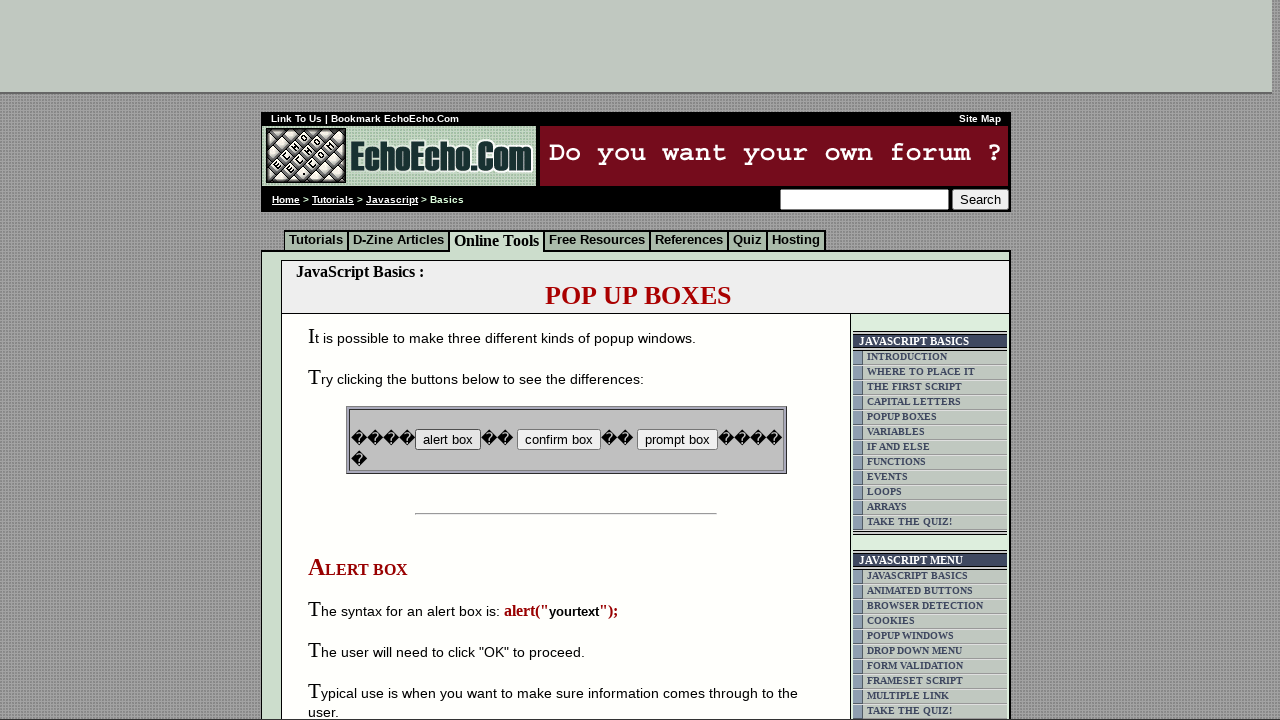

Clicked the prompt box button at (677, 440) on input[value='prompt box']
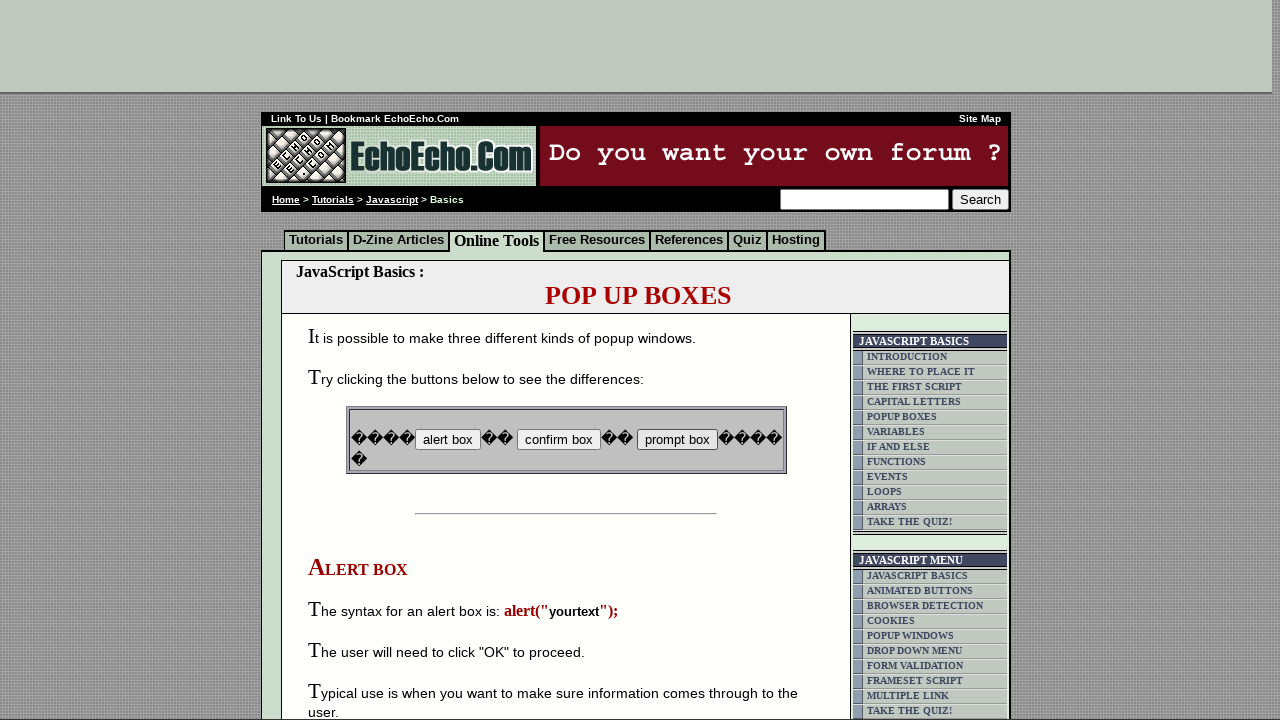

Waited for prompt dialog to be handled
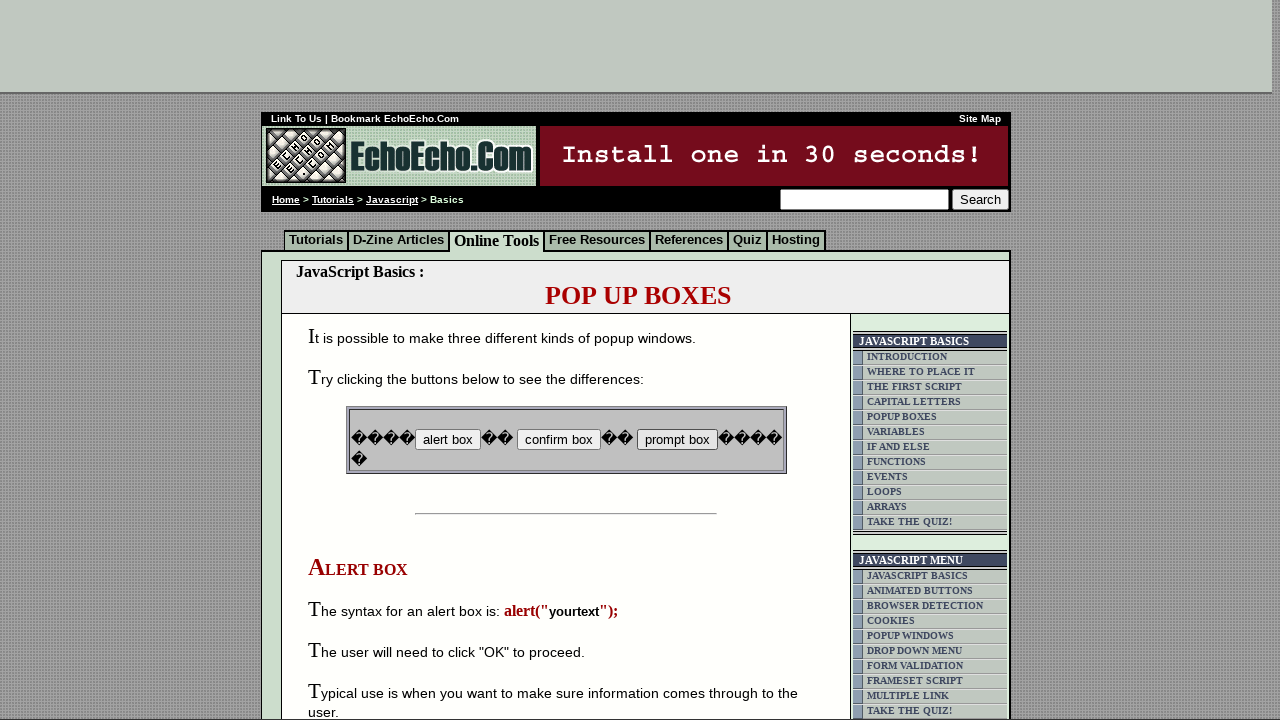

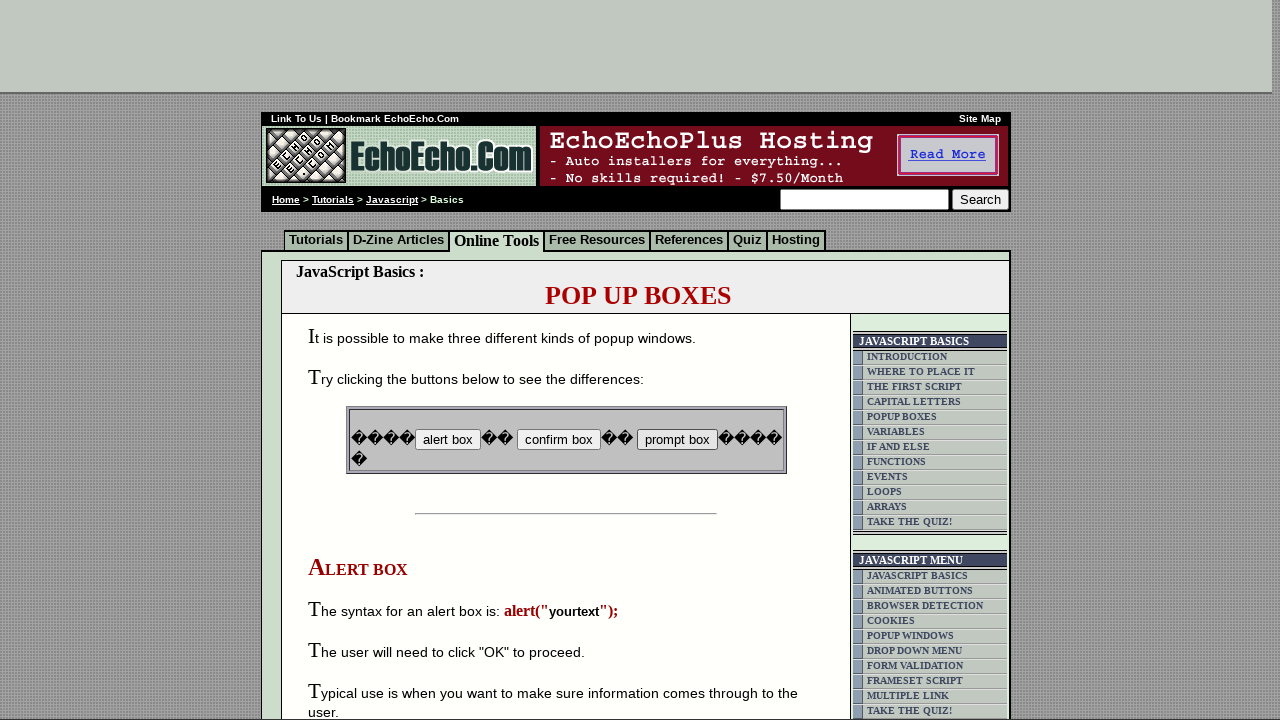